Tests scrolling functionality by scrolling down to the "Powered by CYDEO" footer element and then scrolling back up to the "Home" navigation link using element focus/scroll into view.

Starting URL: https://practice.cydeo.com/

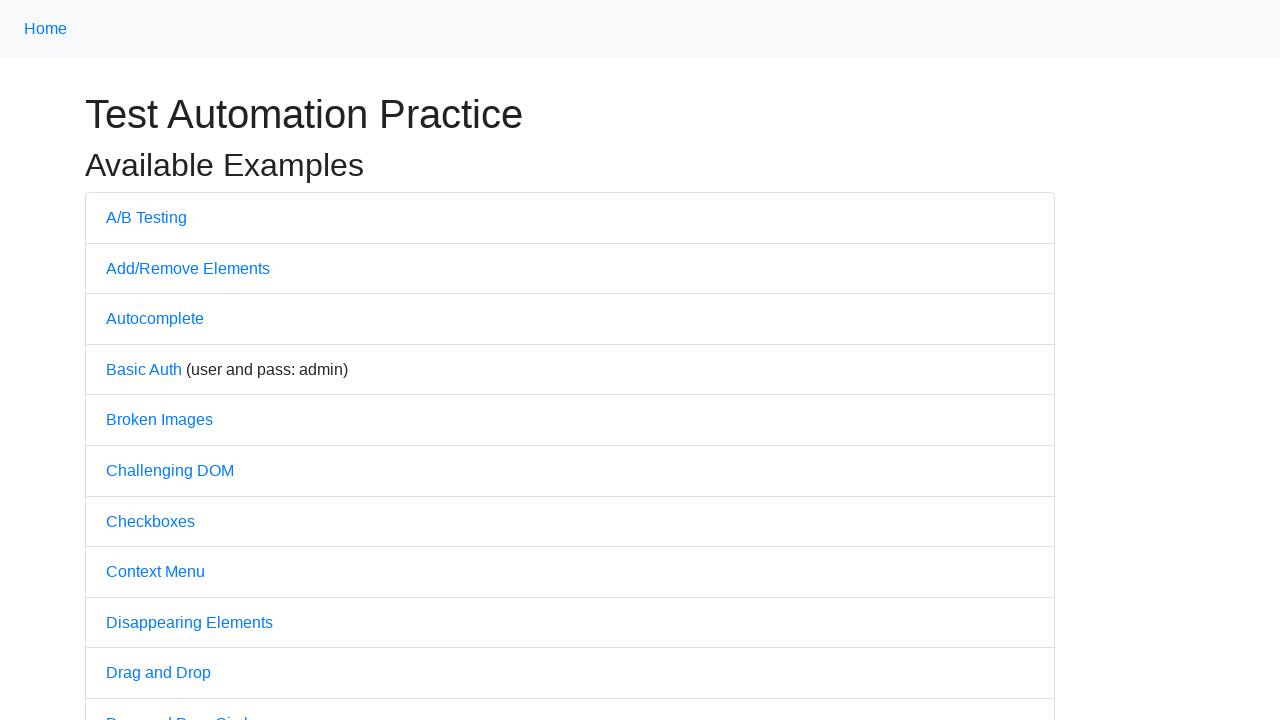

Scrolled down to 'Powered by CYDEO' footer element
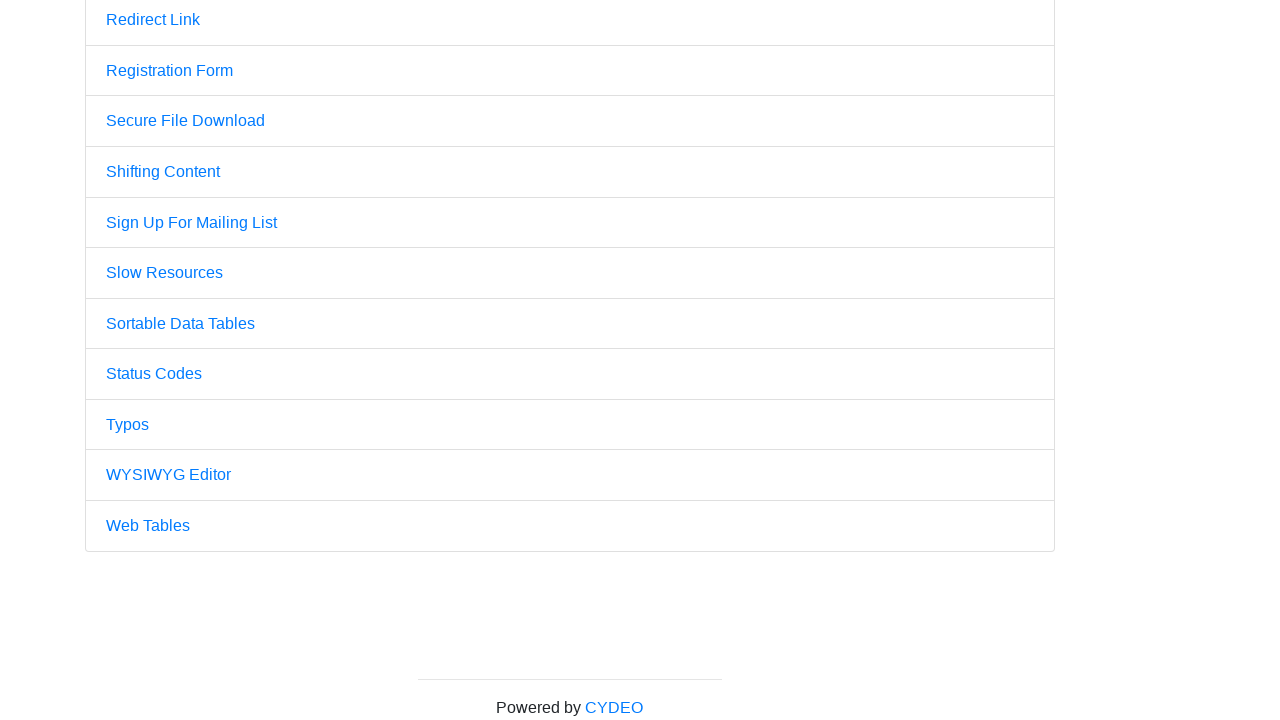

Waited 2 seconds to observe the scroll
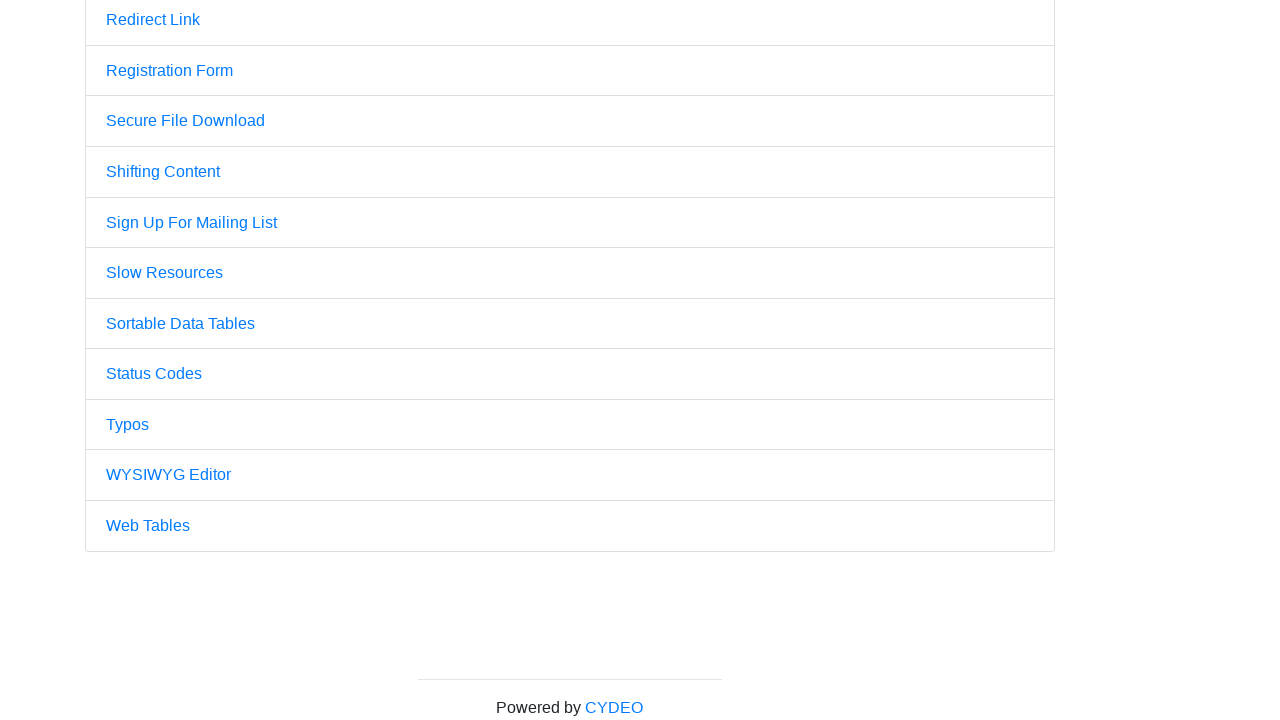

Scrolled back up to 'Home' navigation link
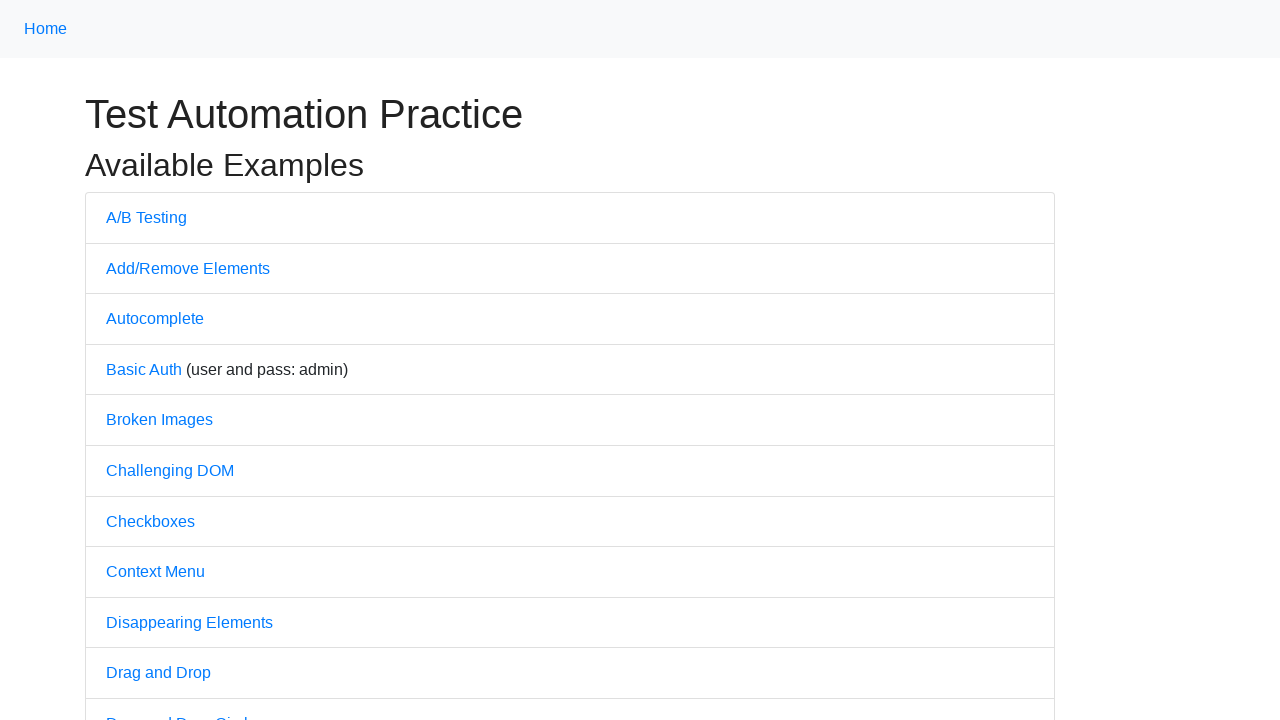

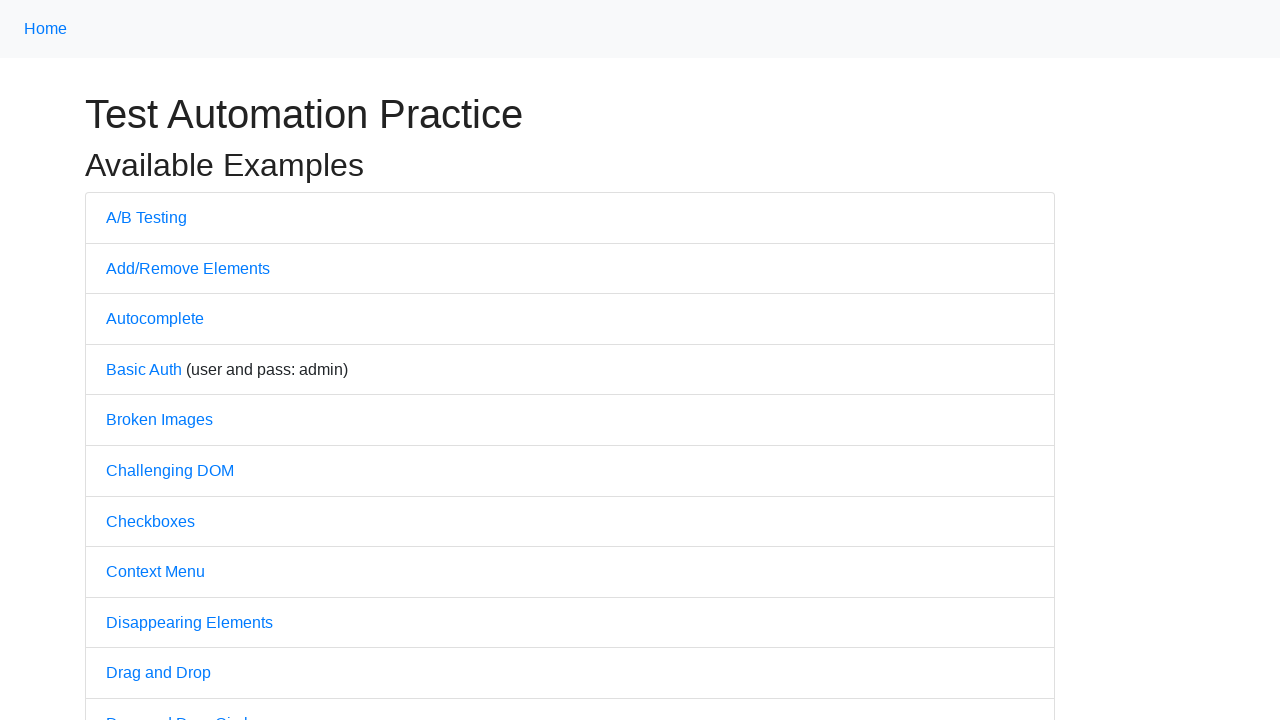